Tests GitHub homepage by verifying that the page title contains "GitHub"

Starting URL: https://github.com

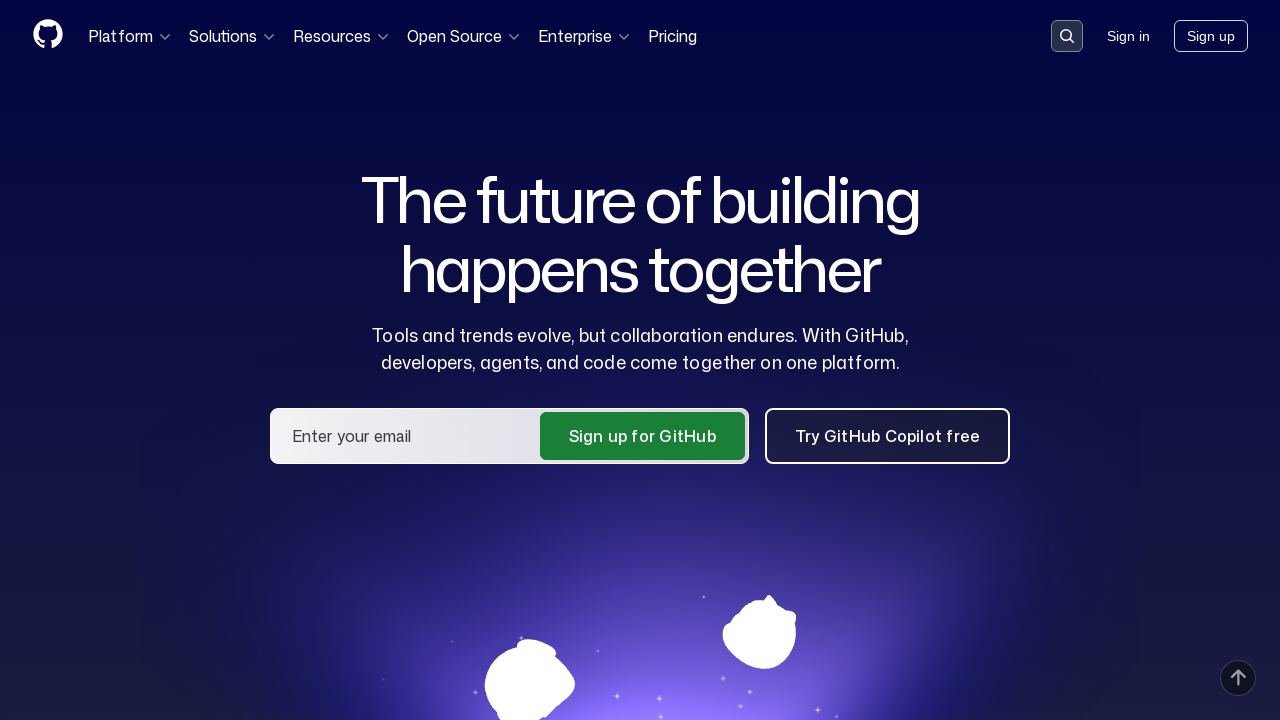

Navigated to GitHub homepage
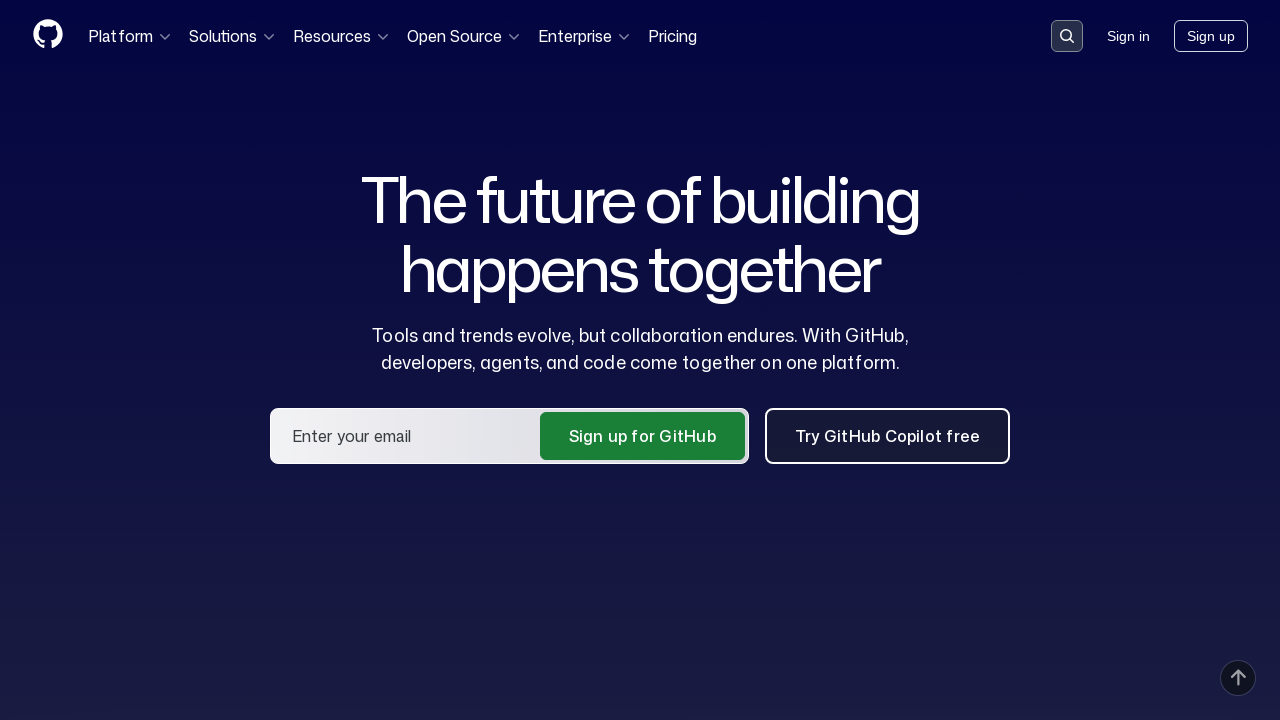

Verified that page title contains 'GitHub'
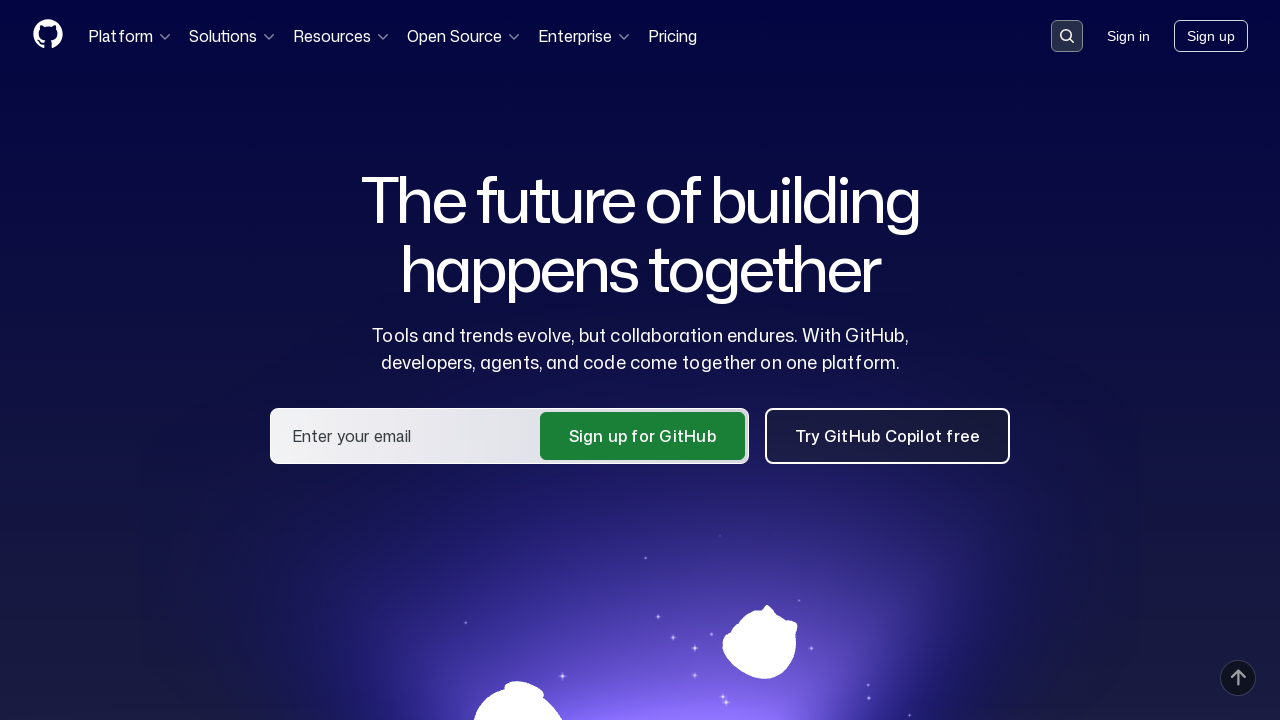

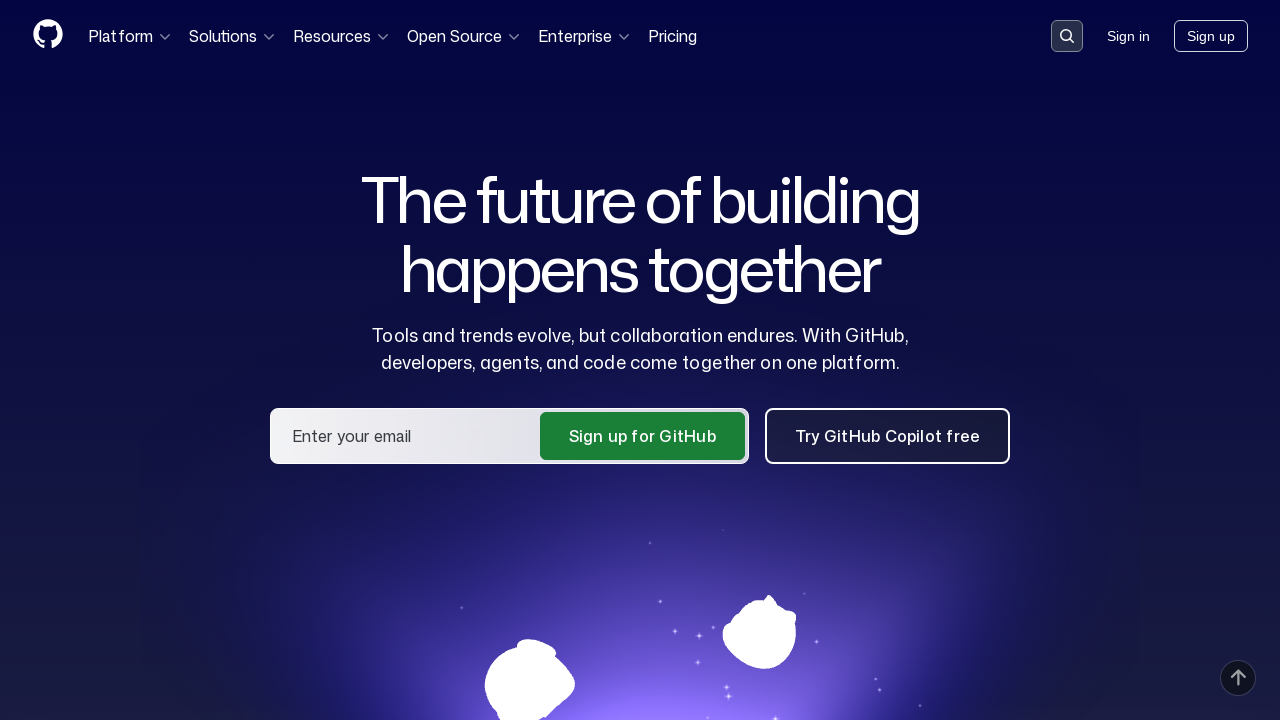